Tests form interaction by selecting radio buttons and checkboxes on a registration form

Starting URL: http://demo.automationtesting.in/Register.html

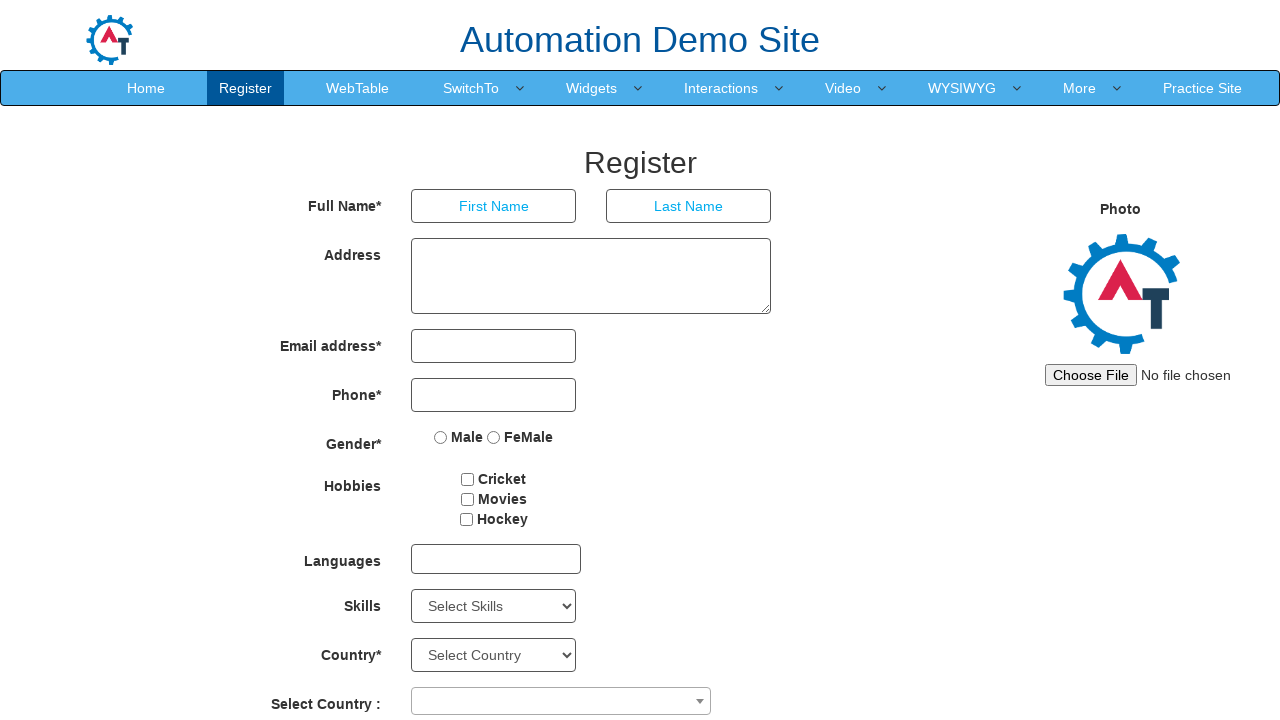

Selected Male radio button at (441, 437) on input[value='Male']
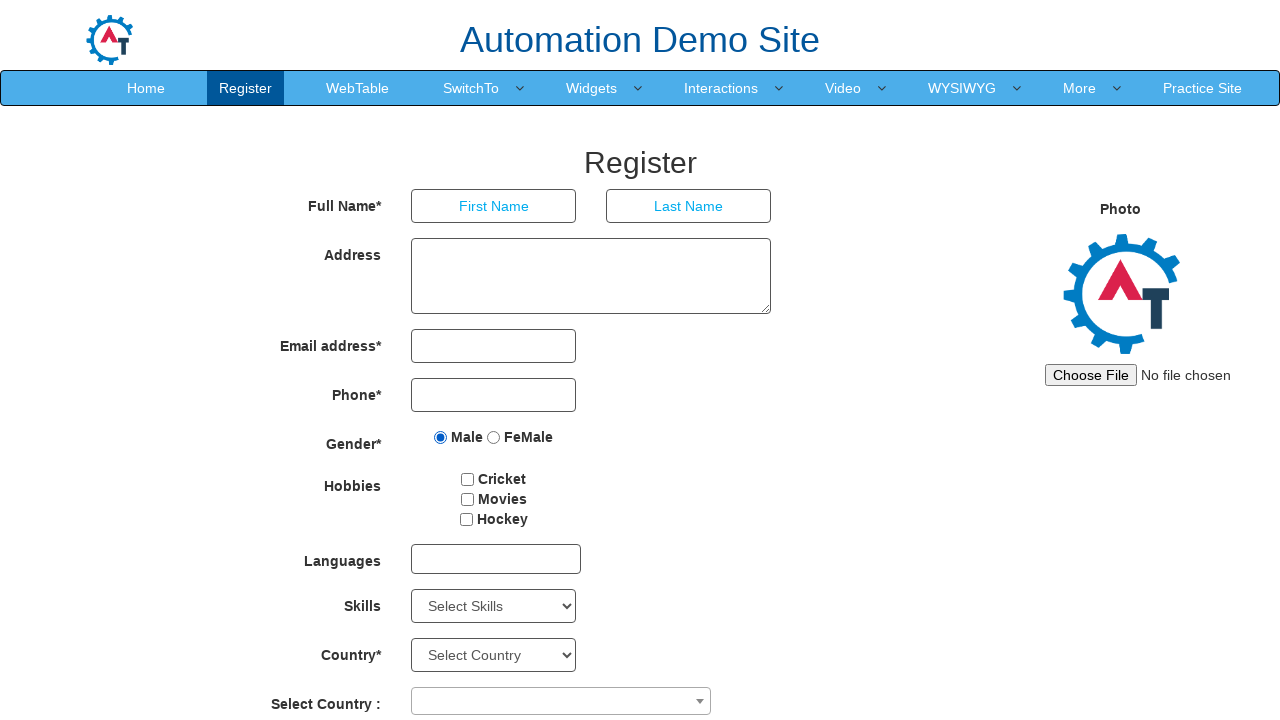

Selected Cricket checkbox at (468, 479) on input[value='Cricket']
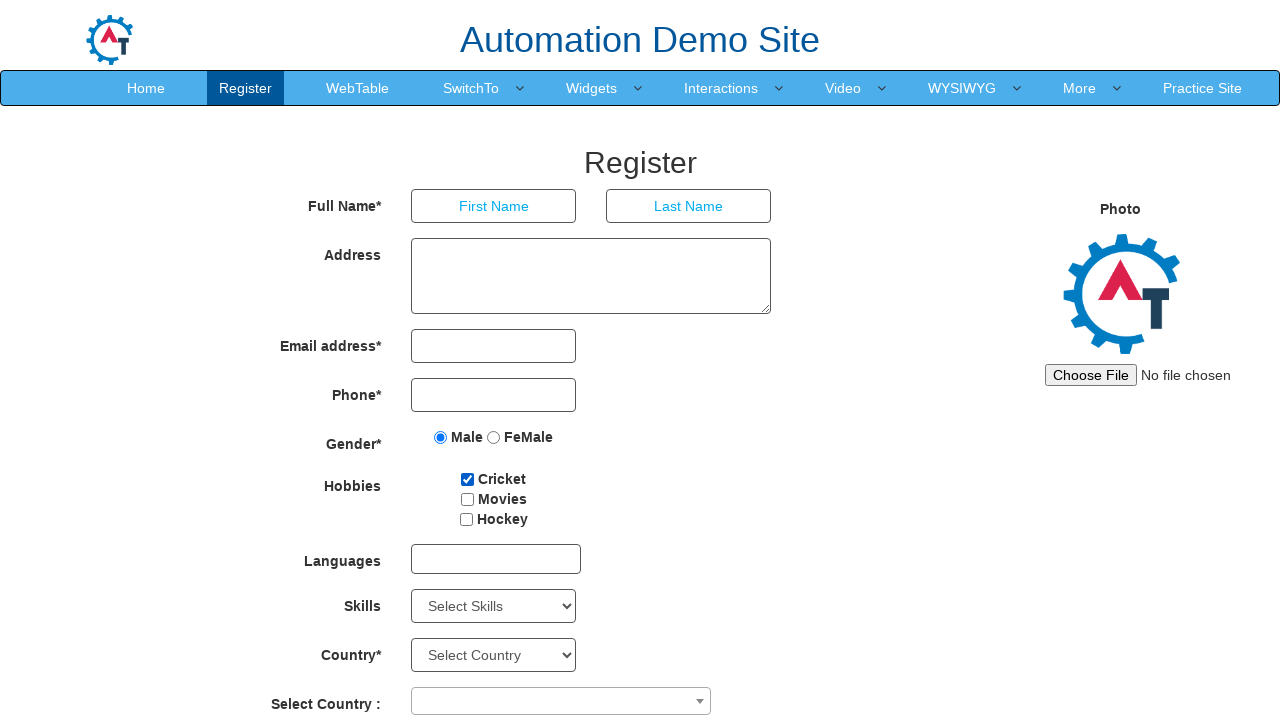

Selected Movies checkbox at (467, 499) on input[value='Movies']
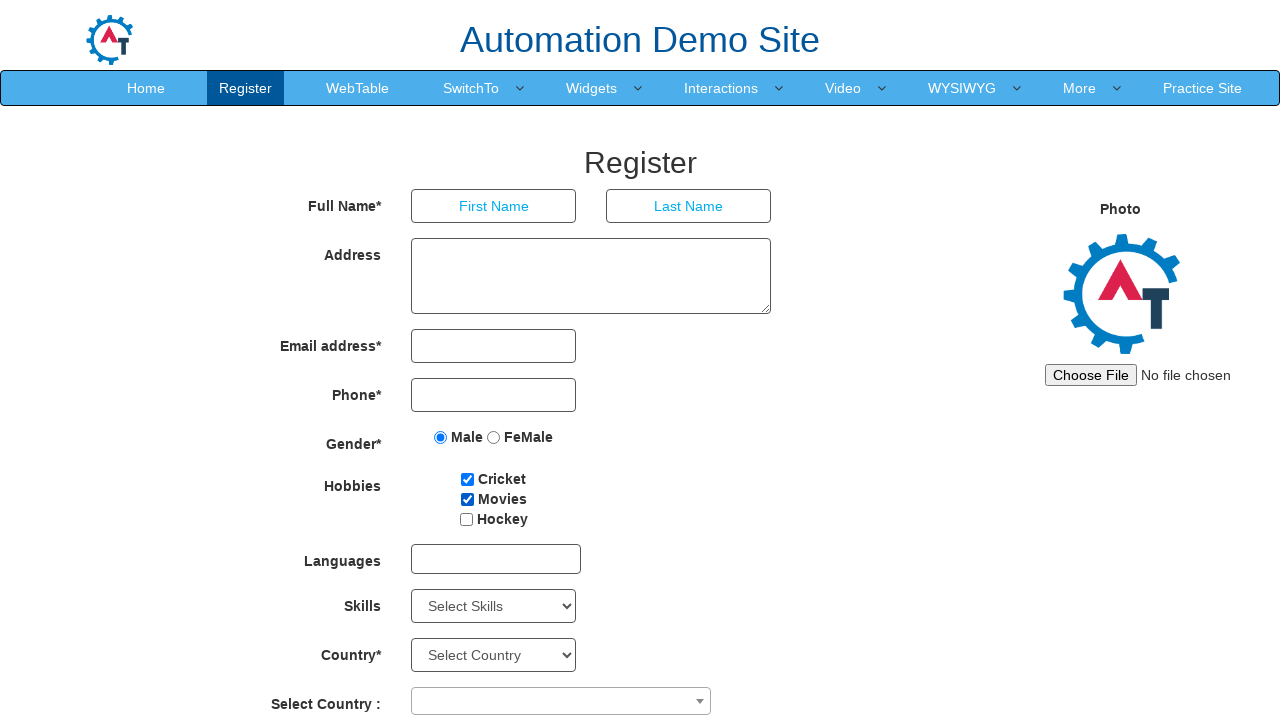

Unselected Movies checkbox at (467, 499) on input[value='Movies']
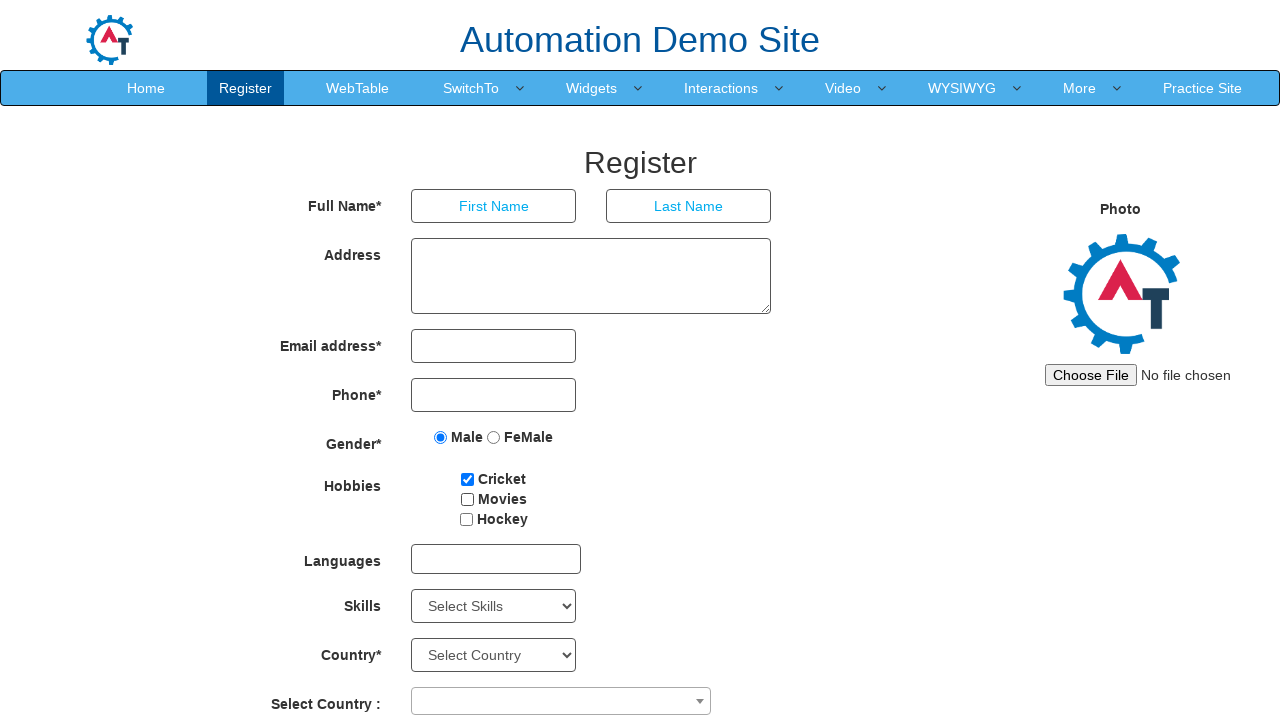

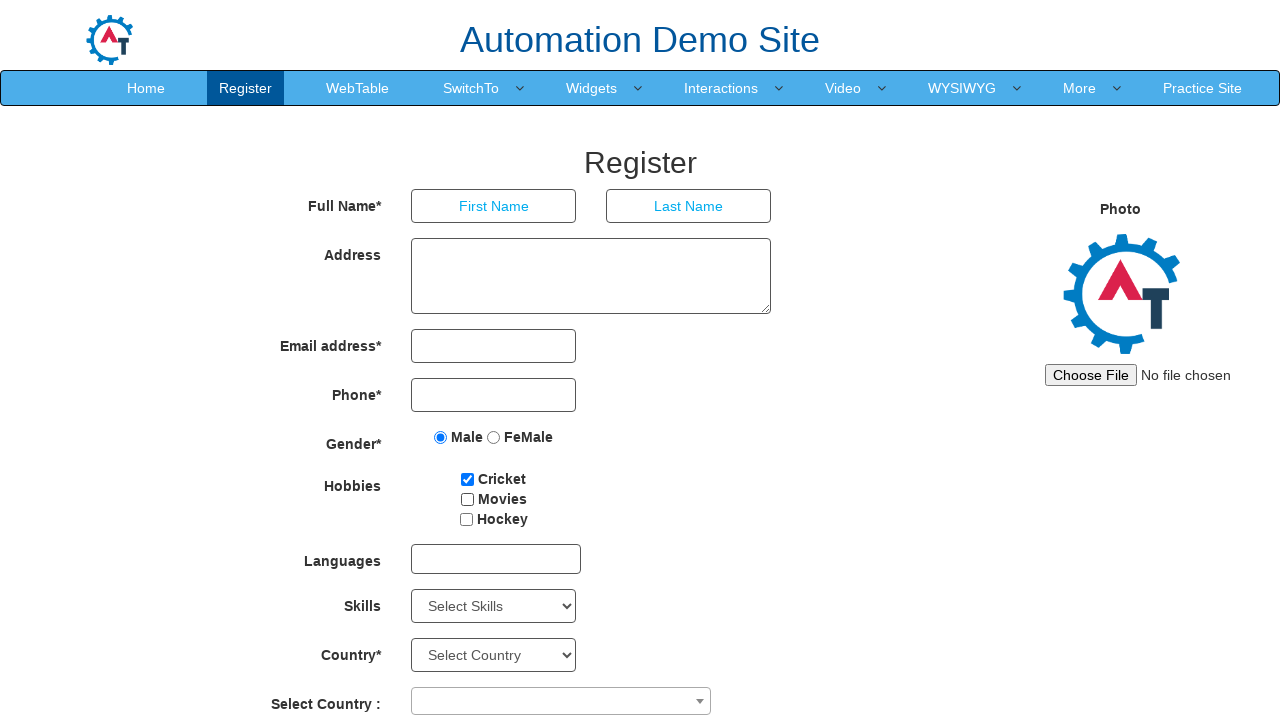